Tests JavaScript alert handling by triggering an alert, accepting it, and verifying the result is displayed

Starting URL: https://practice.cydeo.com/javascript_alerts

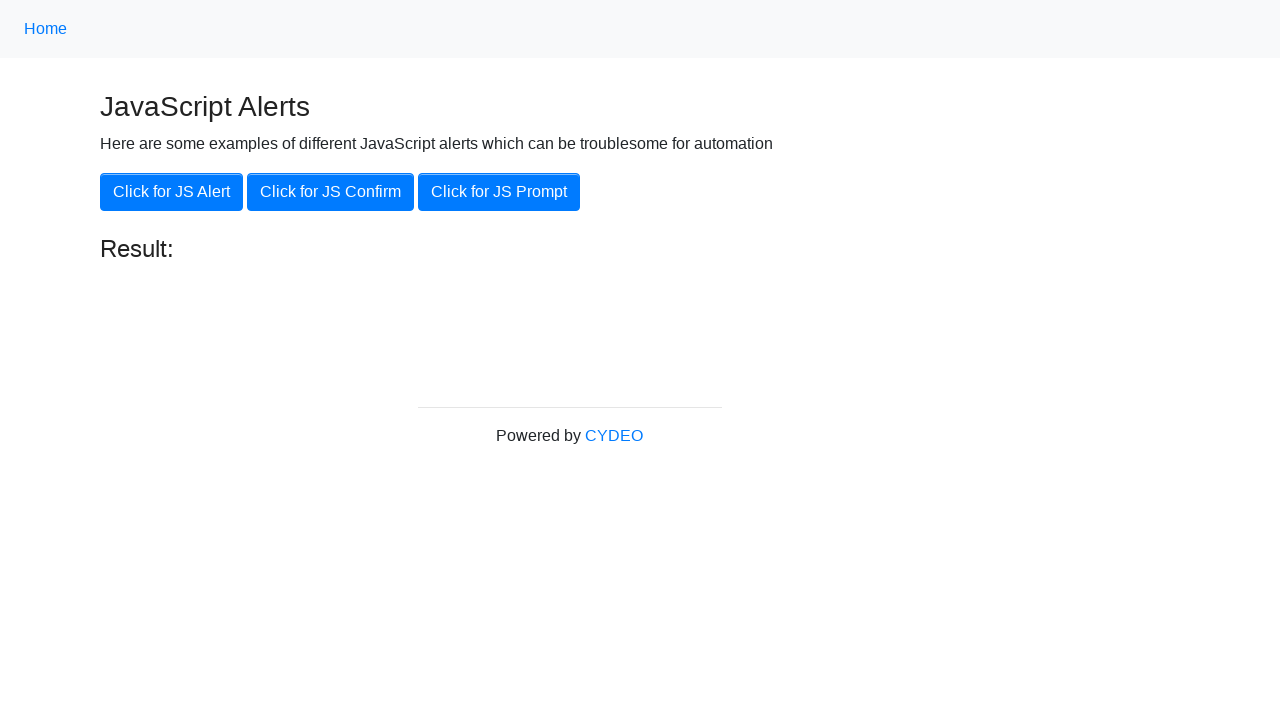

Clicked button to trigger JavaScript alert at (172, 192) on xpath=//button[.='Click for JS Alert']
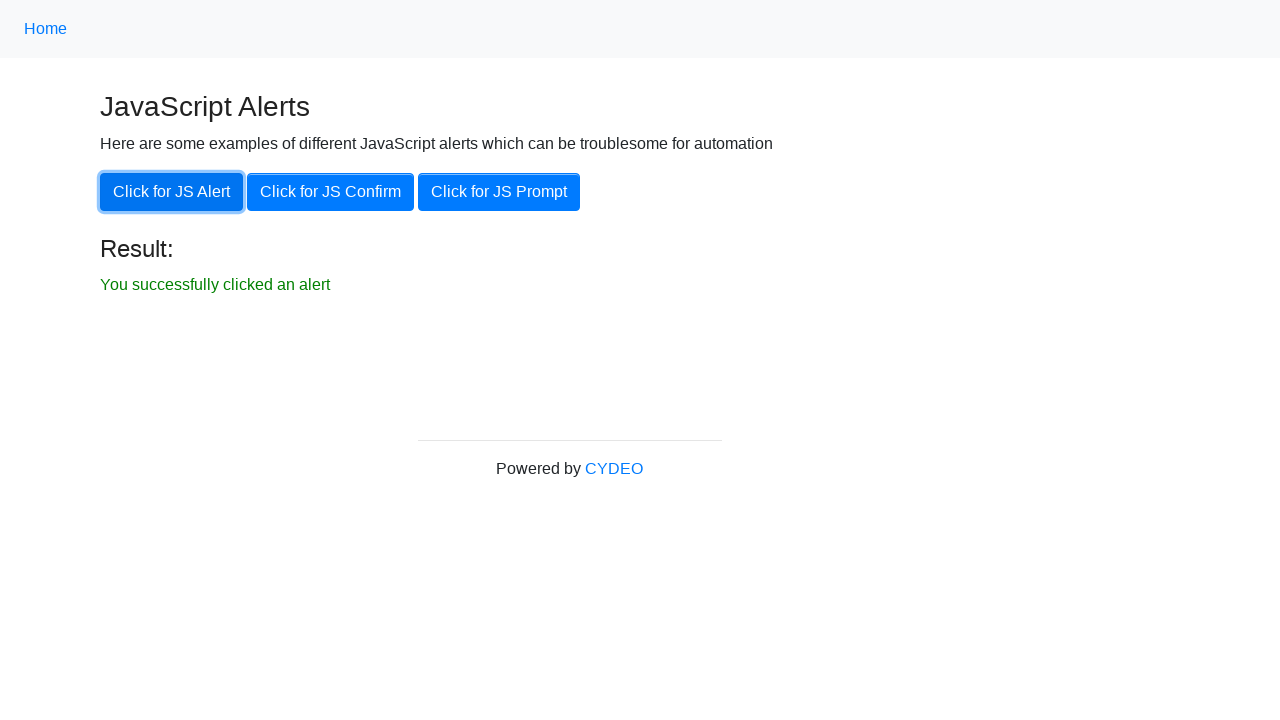

Set up dialog handler to accept alerts
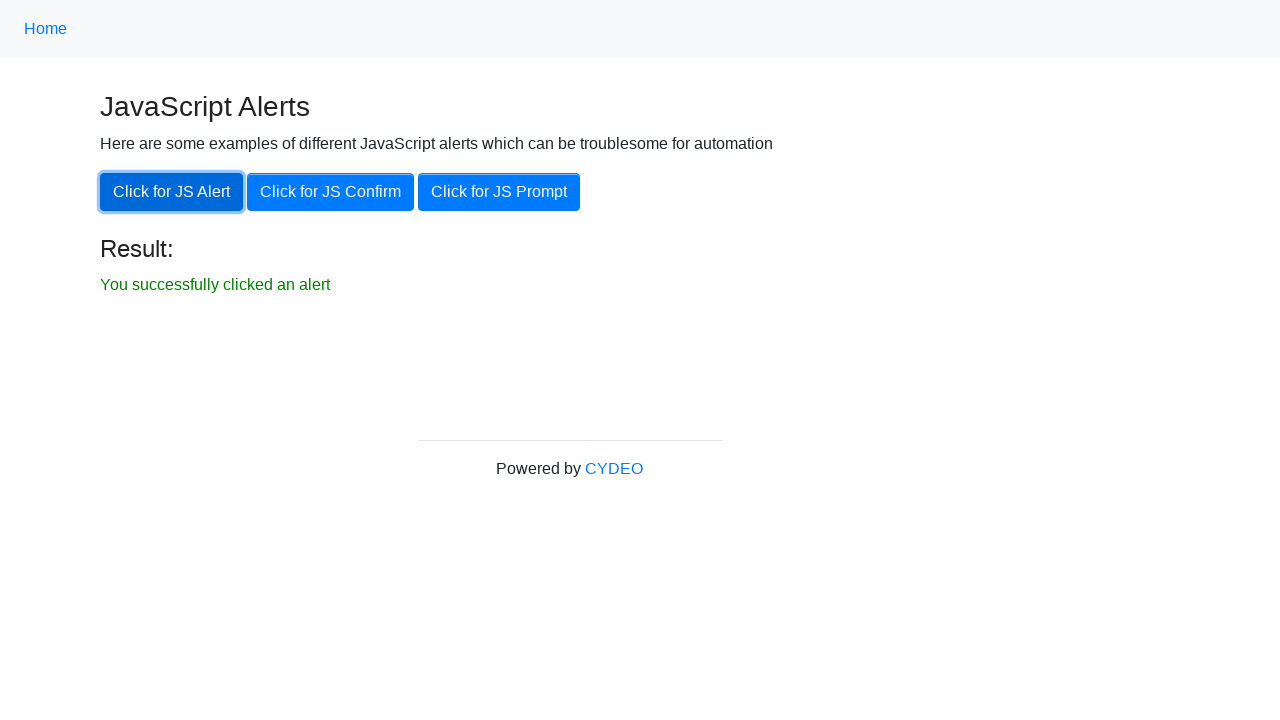

Verified result element is visible after accepting alert
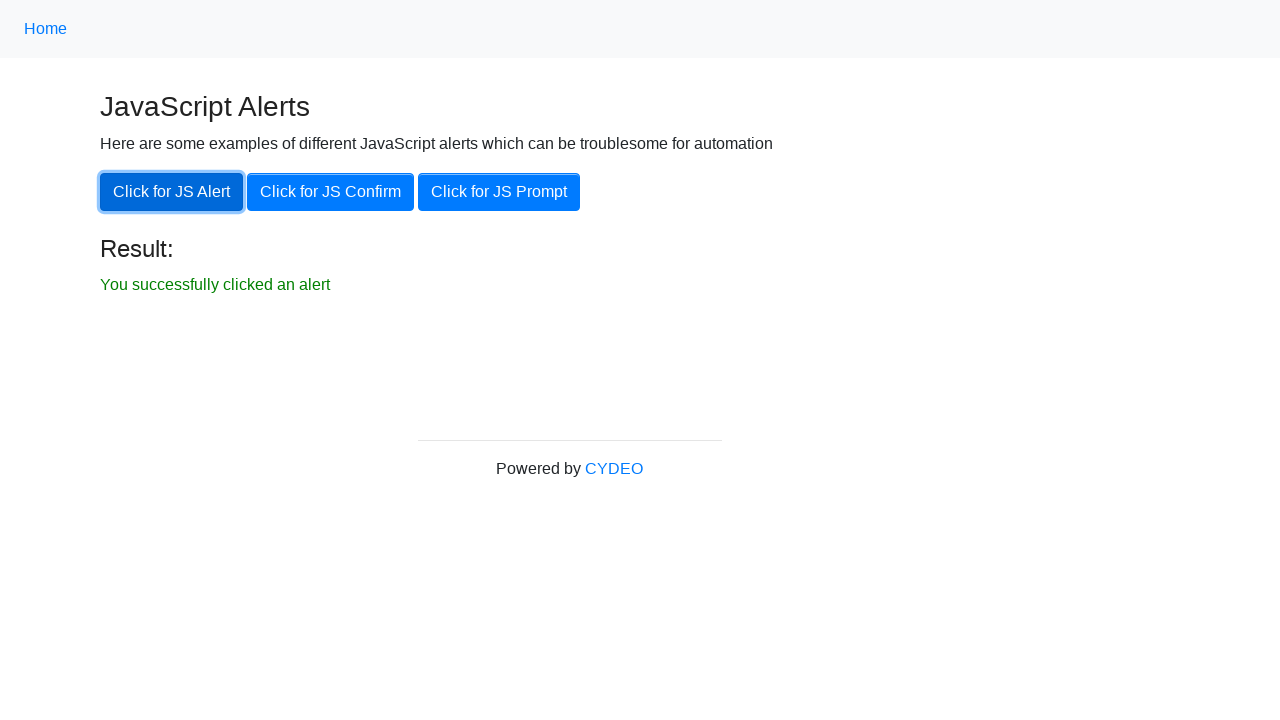

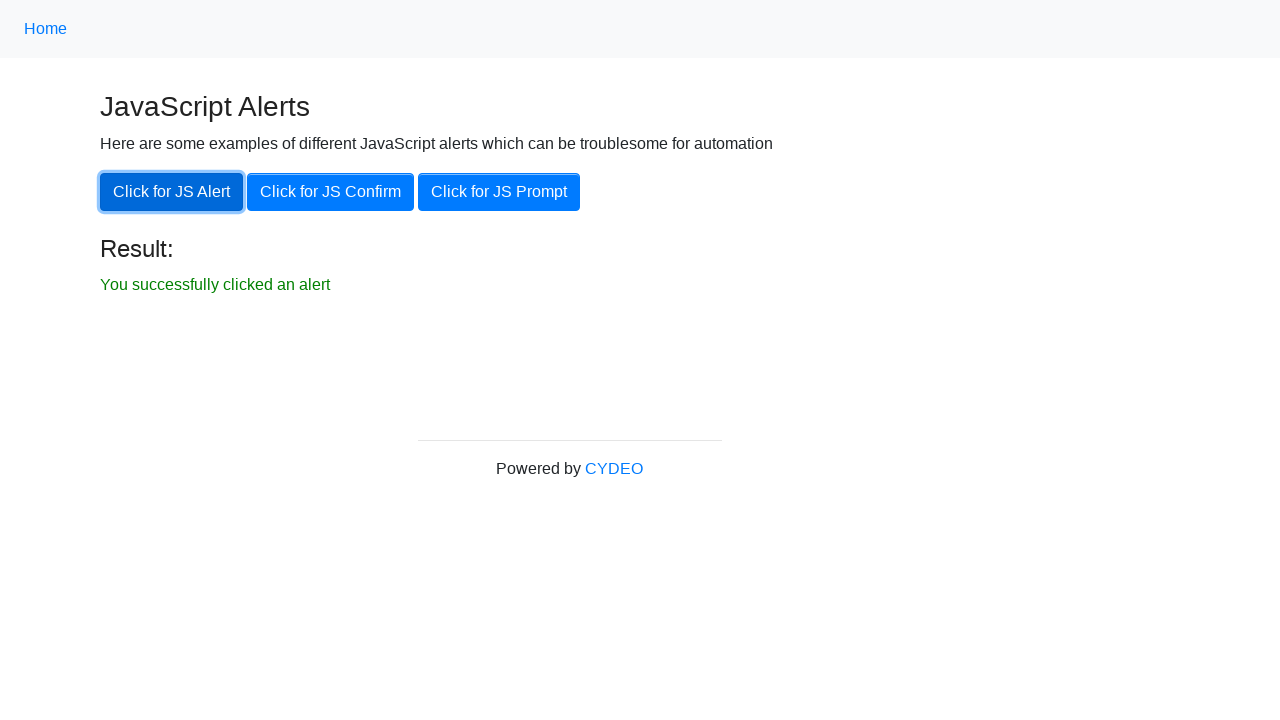